Tests checkbox functionality by finding all checkboxes on the page and clicking any that are not already selected to ensure all checkboxes become checked.

Starting URL: https://www.hyrtutorials.com/p/basic-controls.html

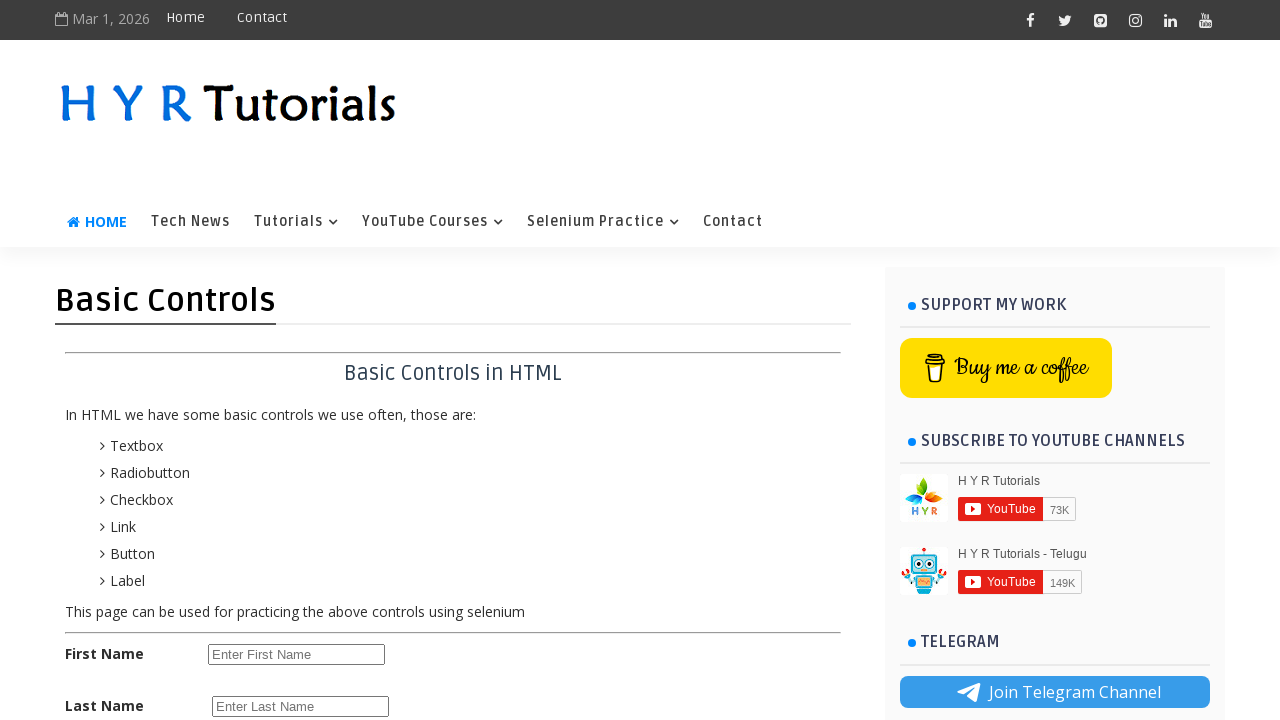

Set viewport size to 1920x1080
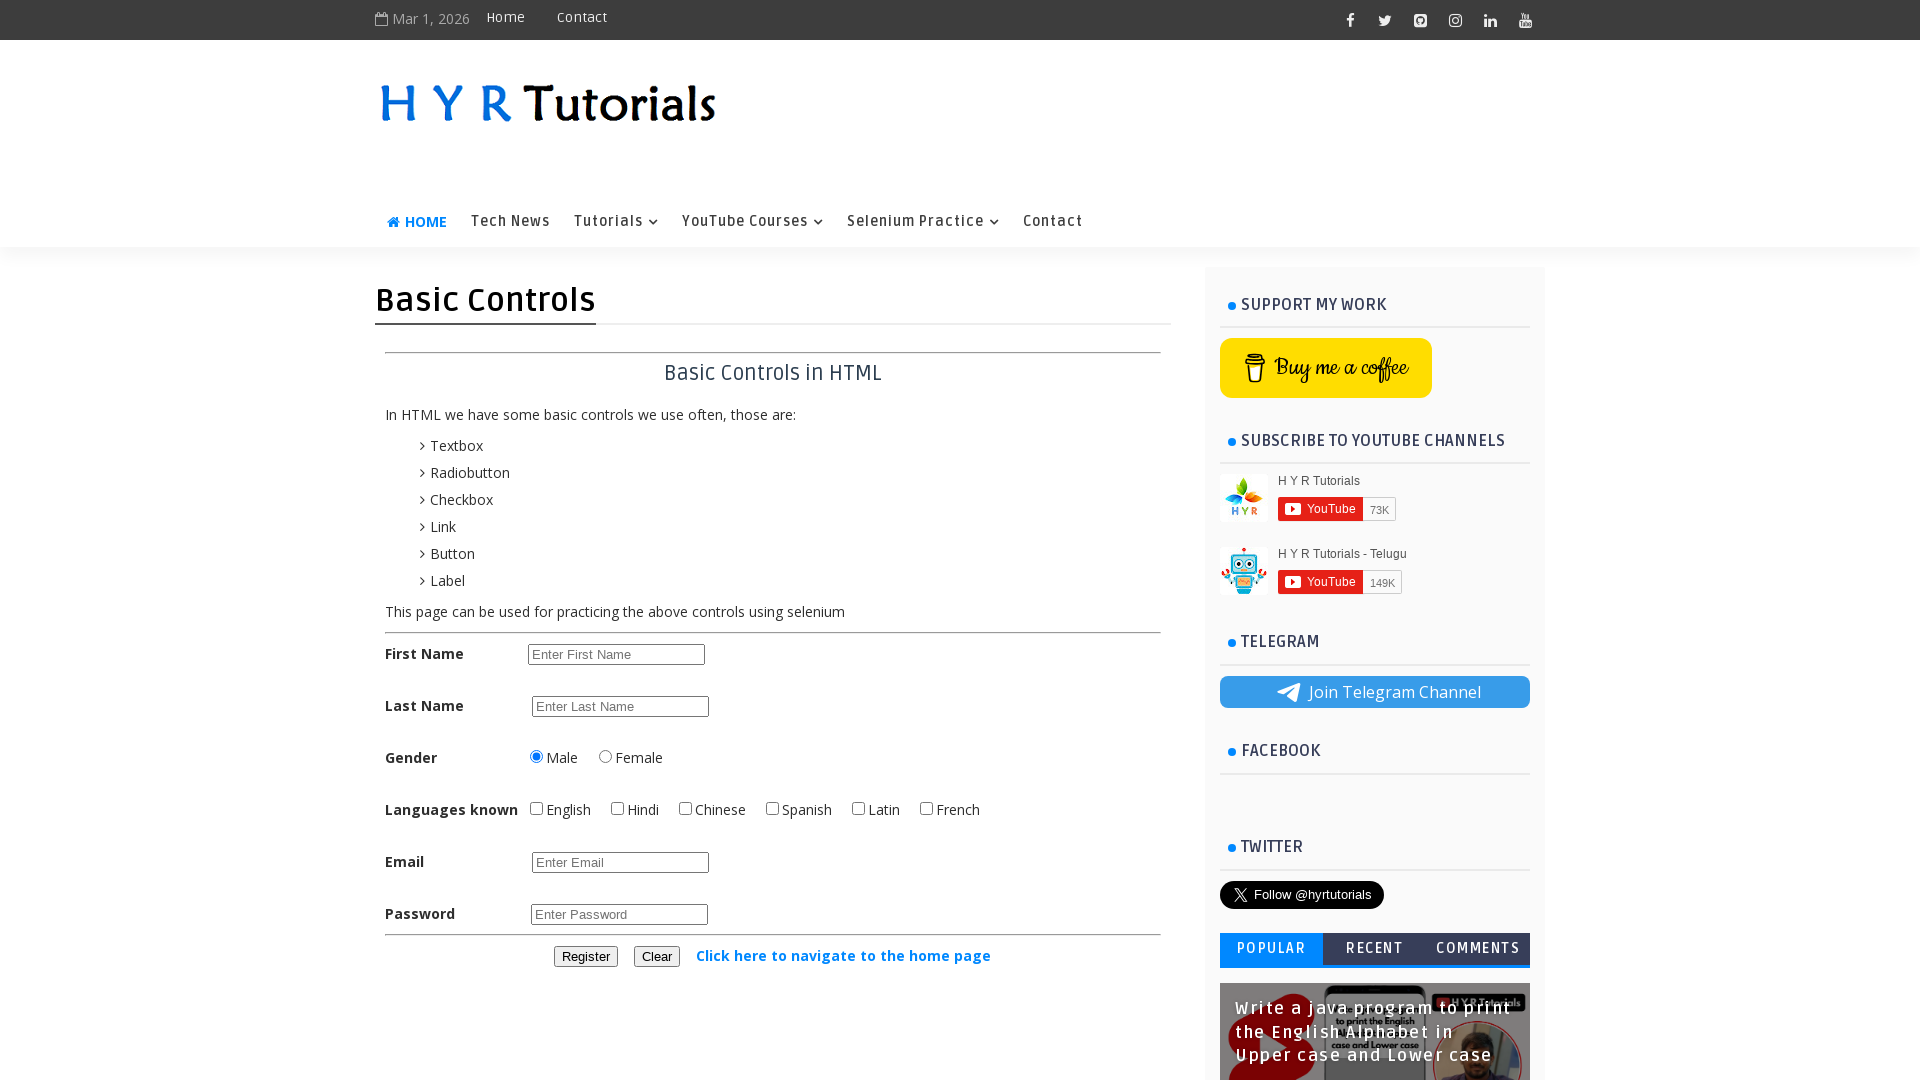

Waited for checkboxes to load on the page
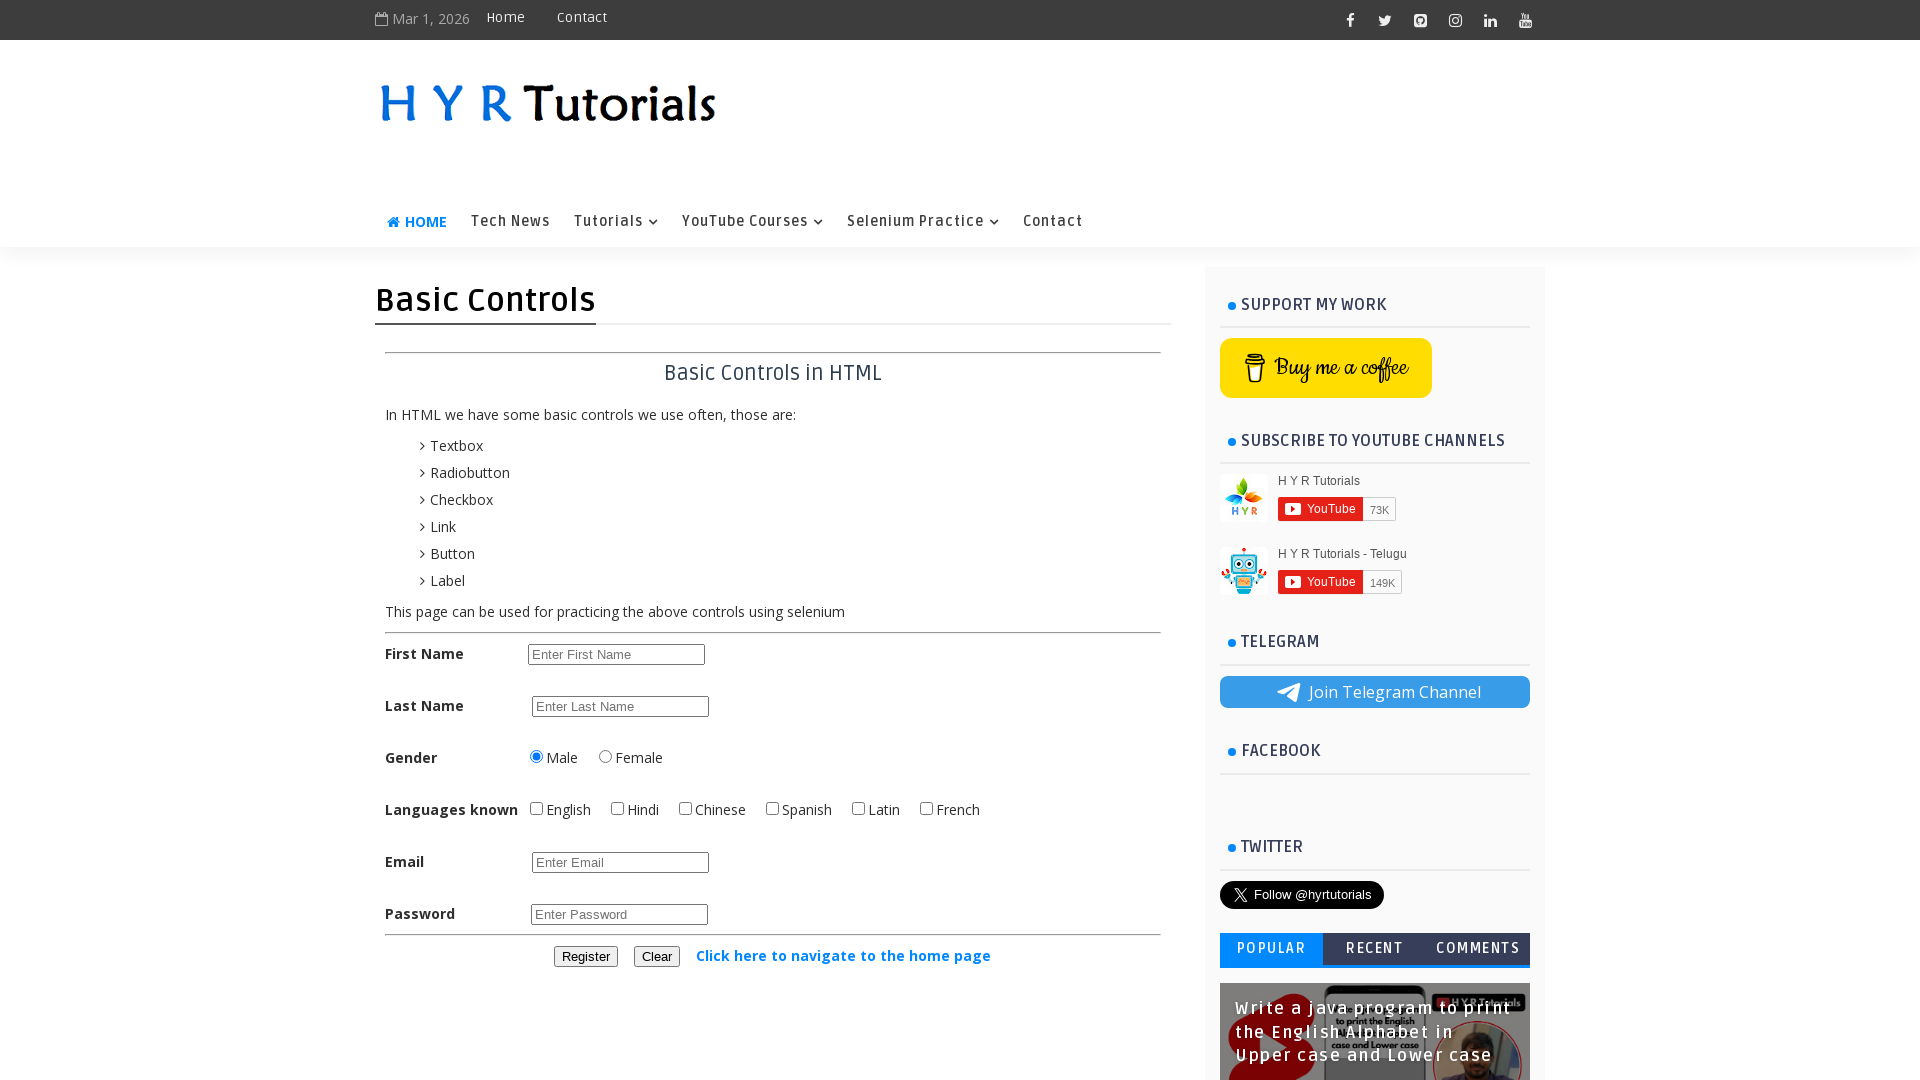

Located all checkboxes on the page
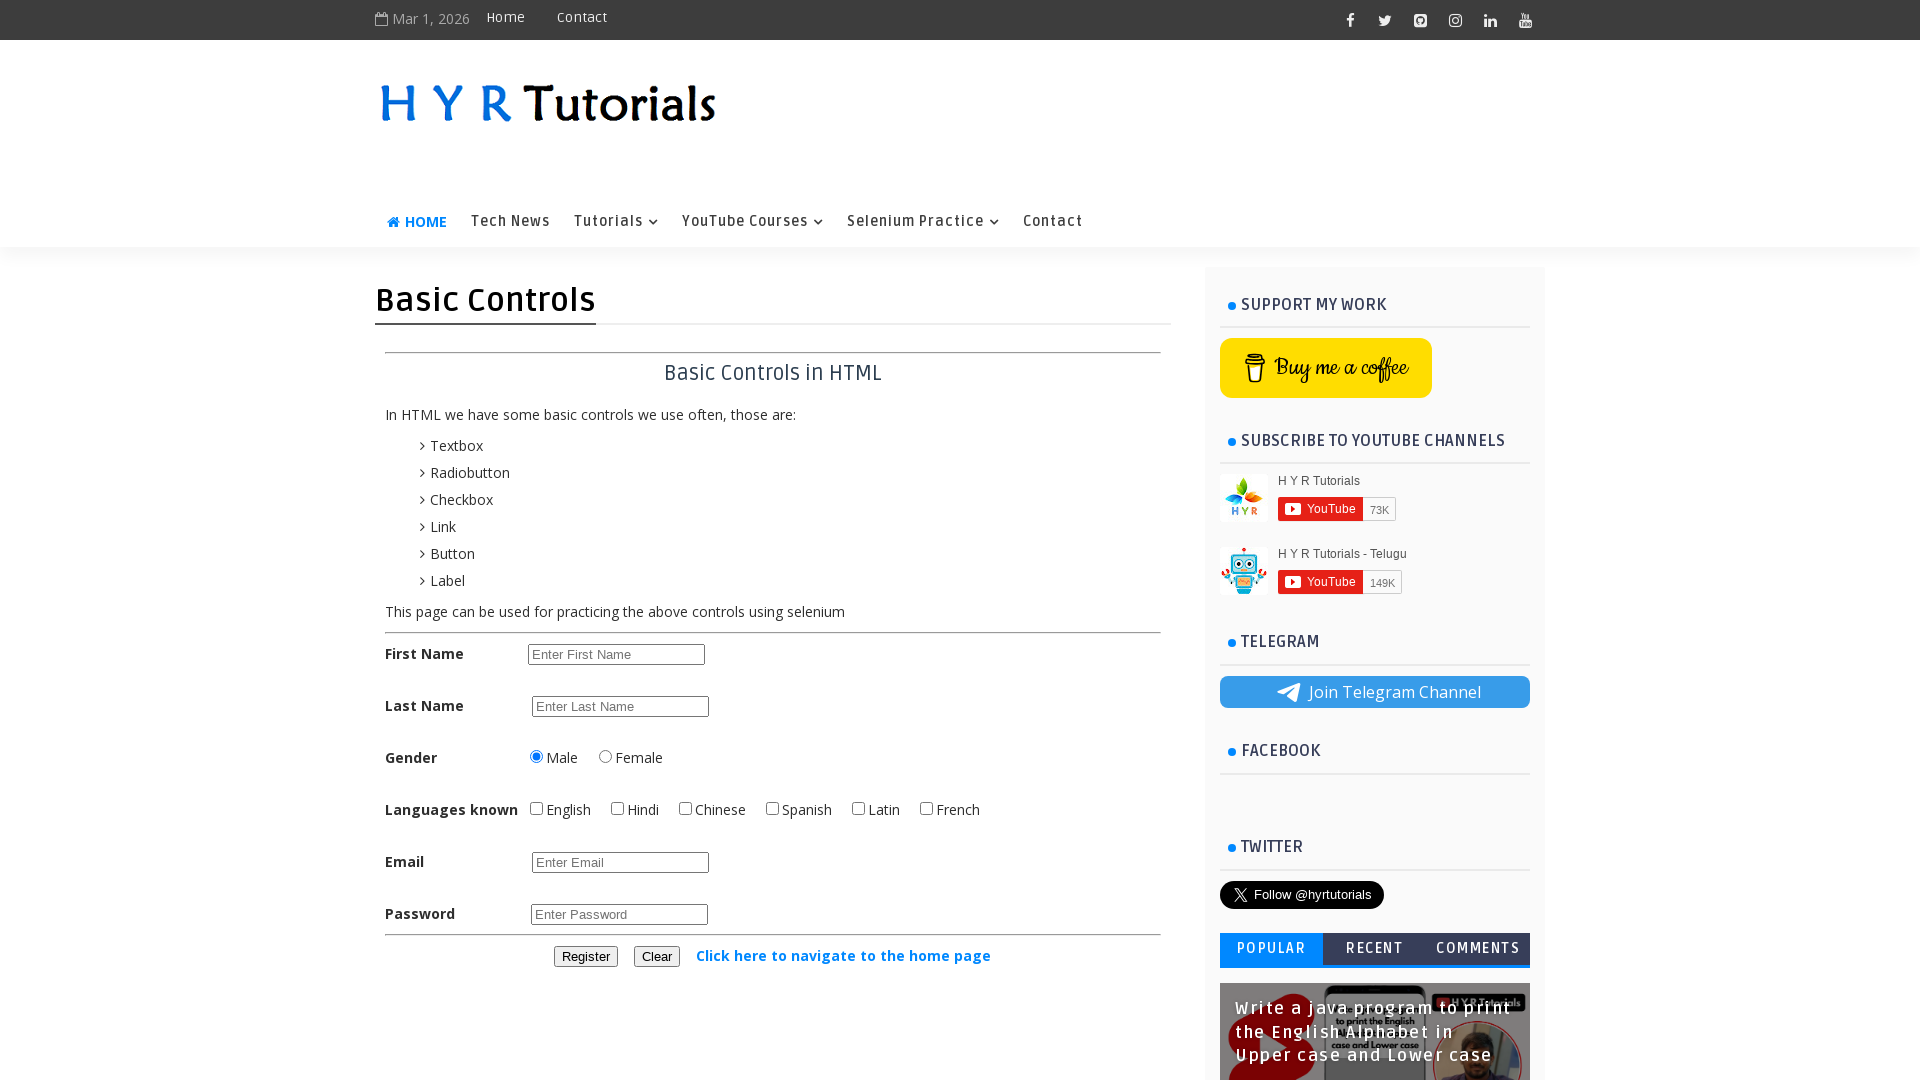

Found 6 checkboxes total
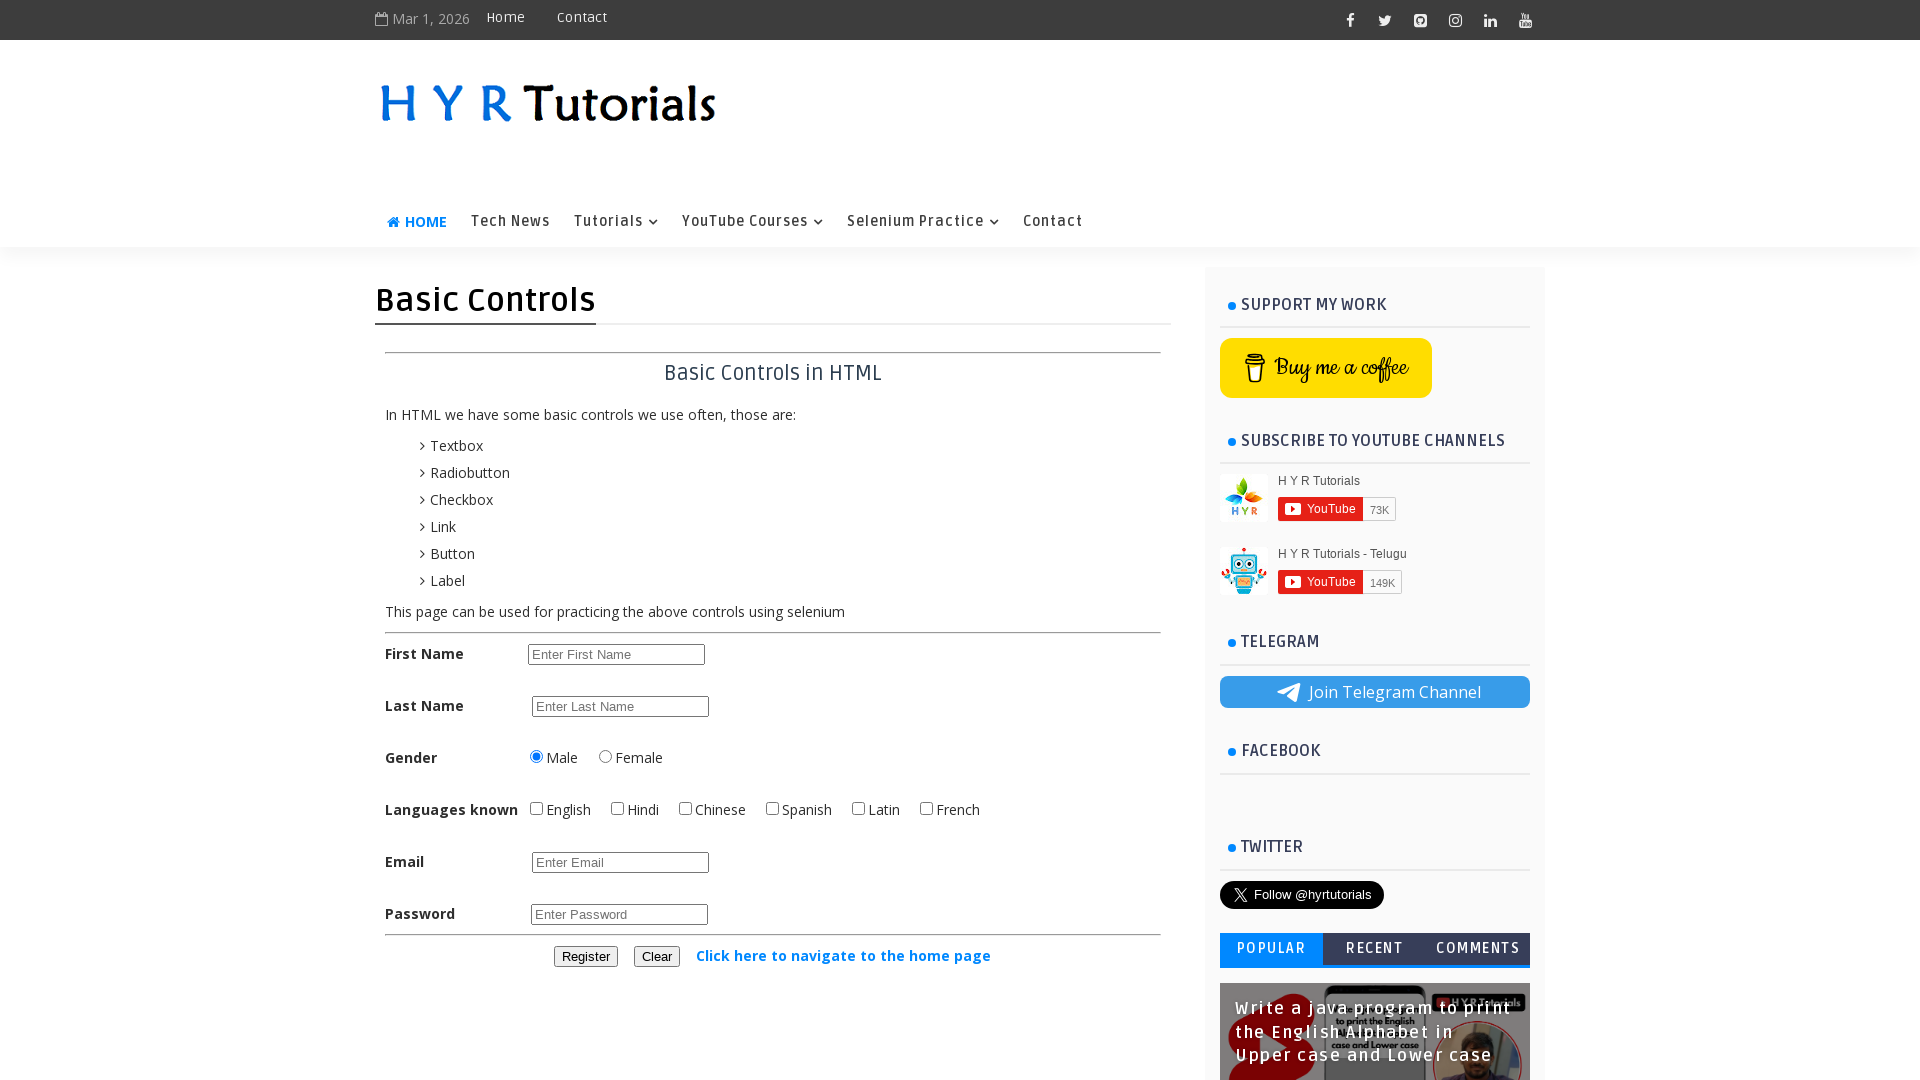

Clicked checkbox 1 to select it at (536, 808) on input[type='checkbox'] >> nth=0
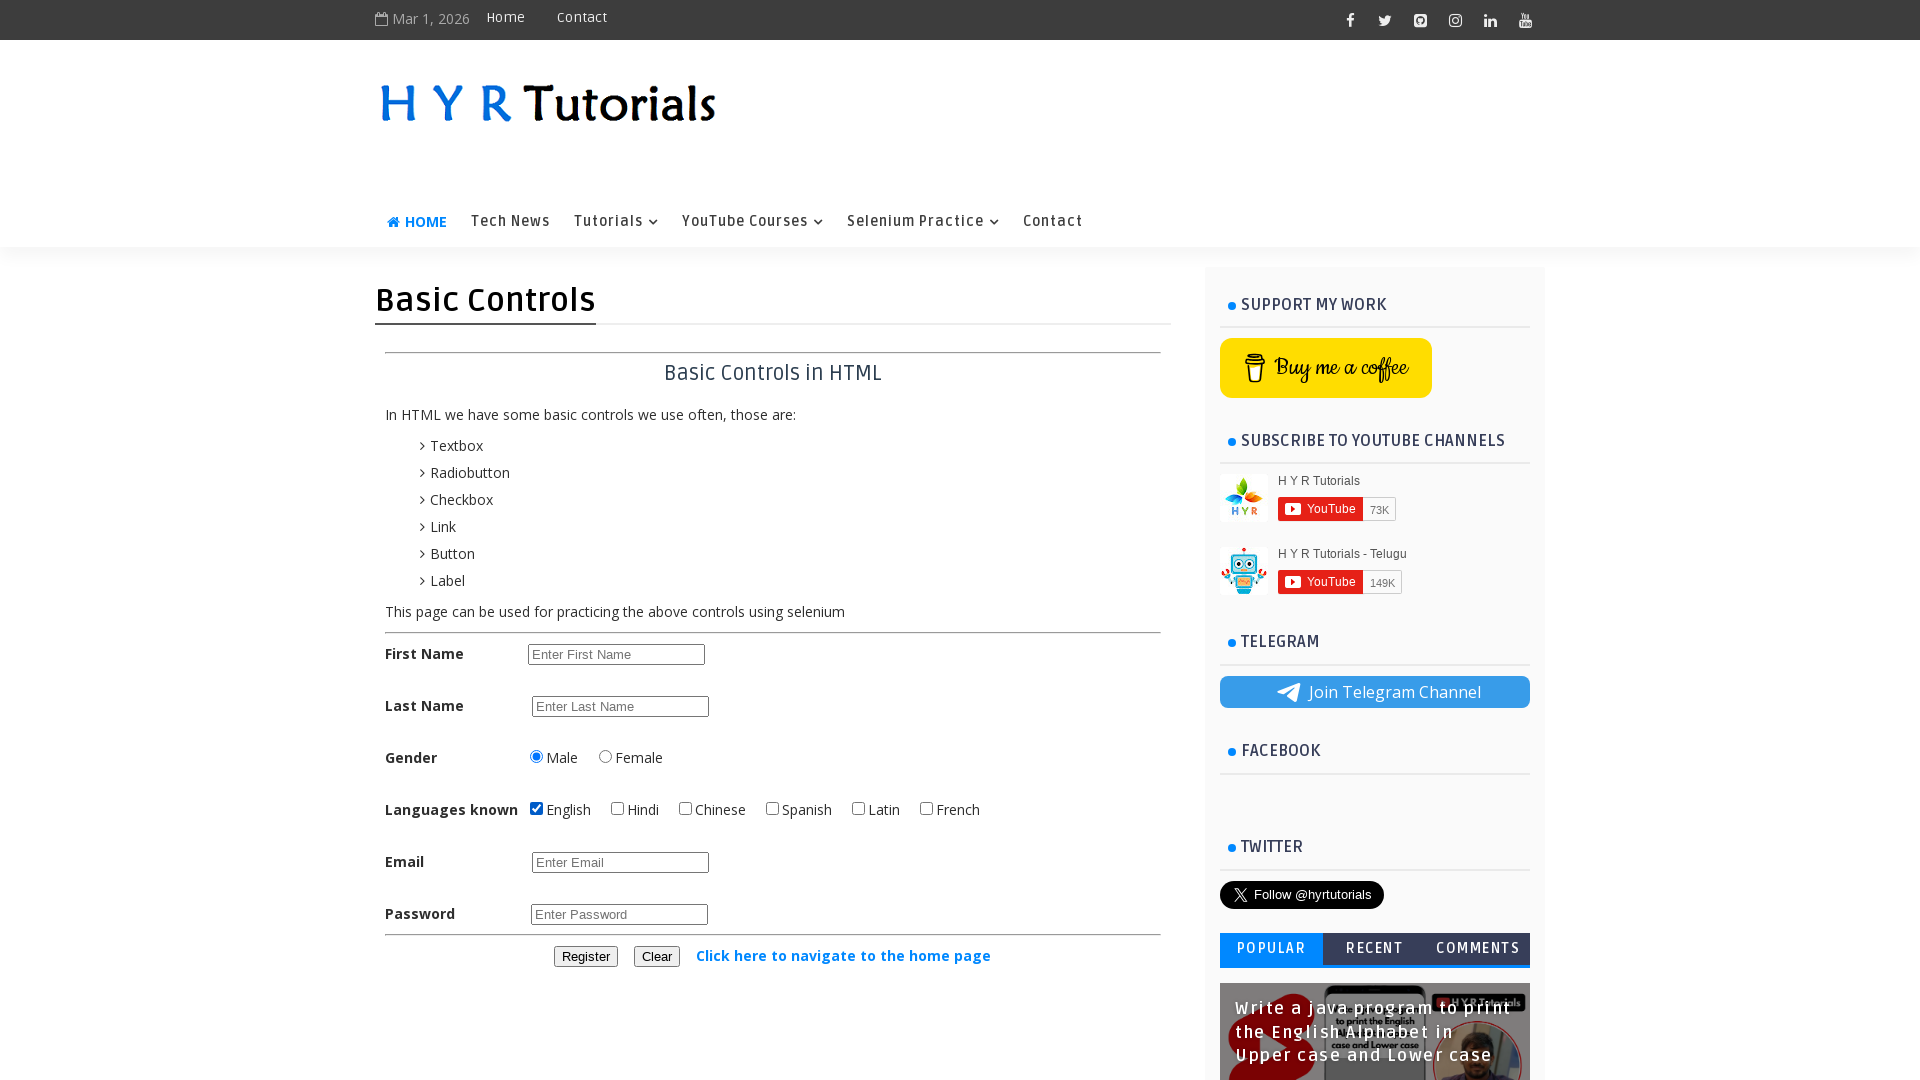

Clicked checkbox 2 to select it at (618, 808) on input[type='checkbox'] >> nth=1
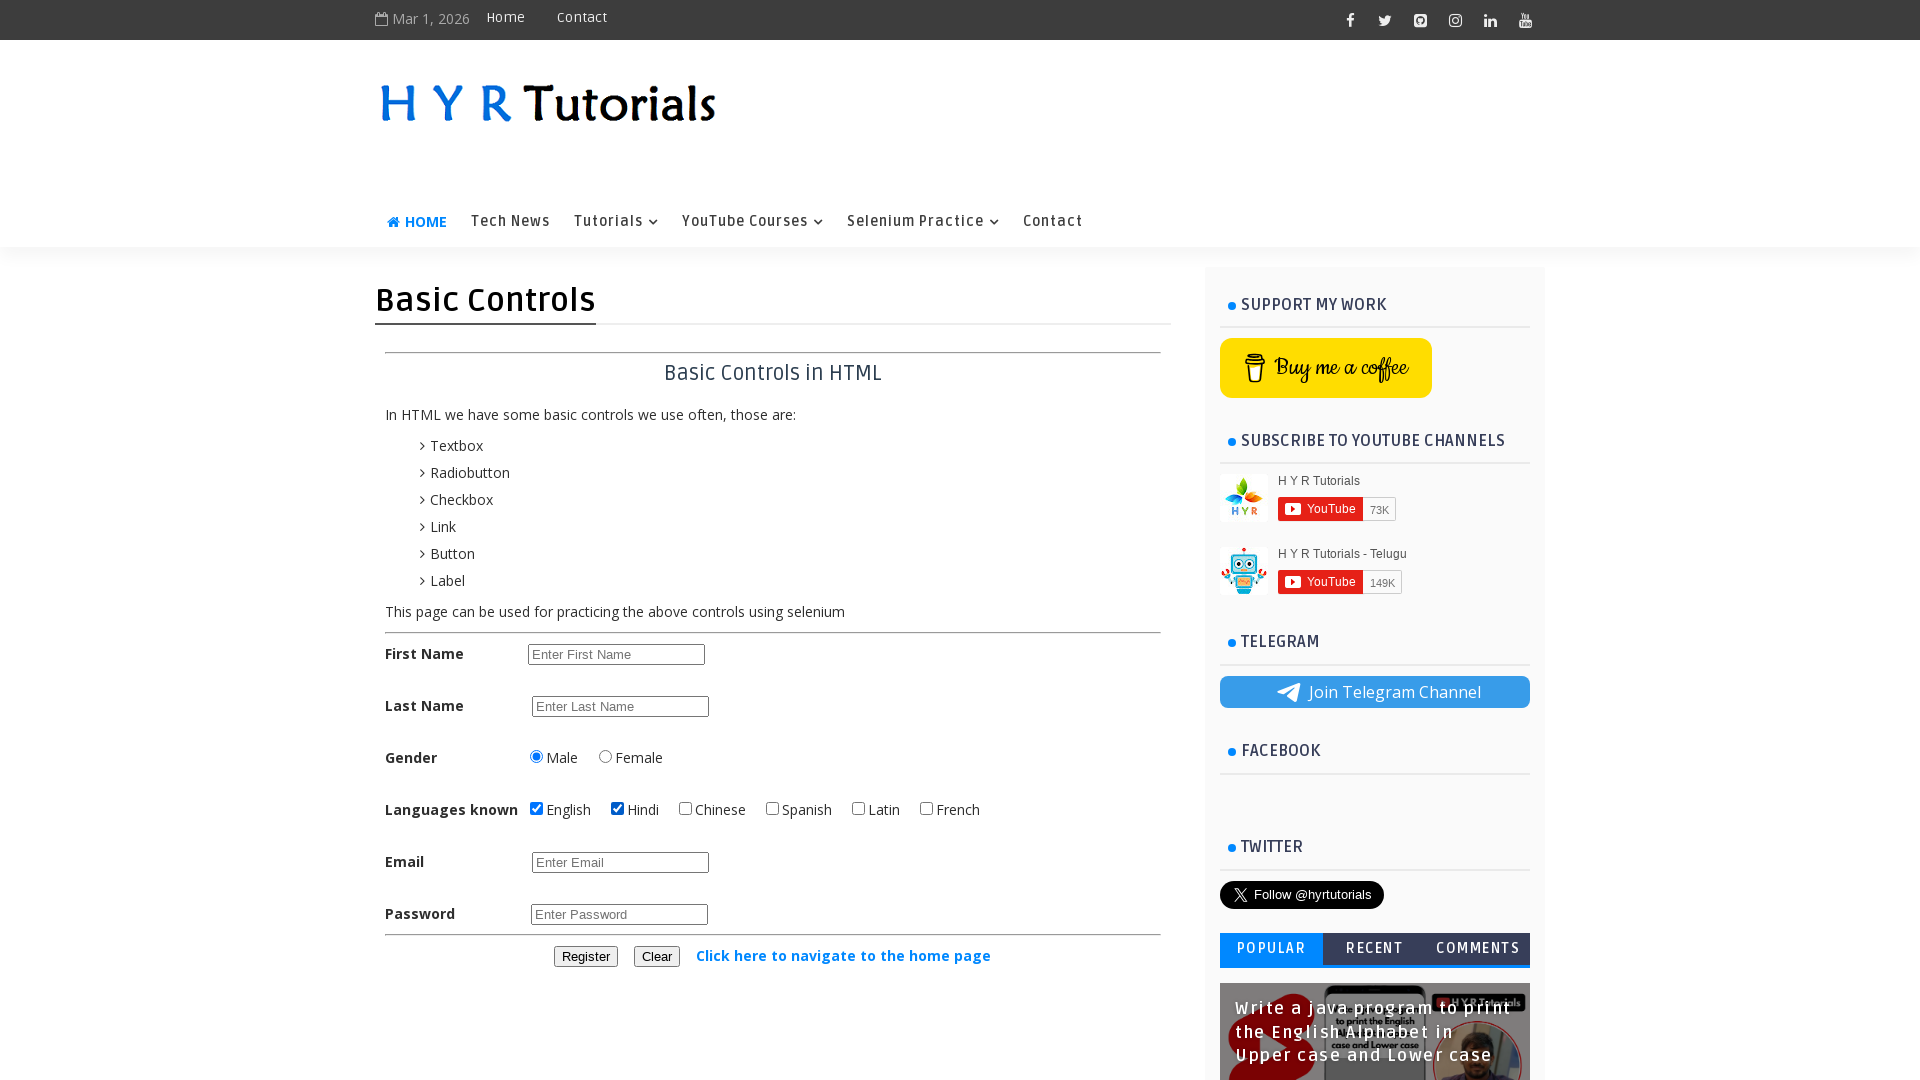

Clicked checkbox 3 to select it at (686, 808) on input[type='checkbox'] >> nth=2
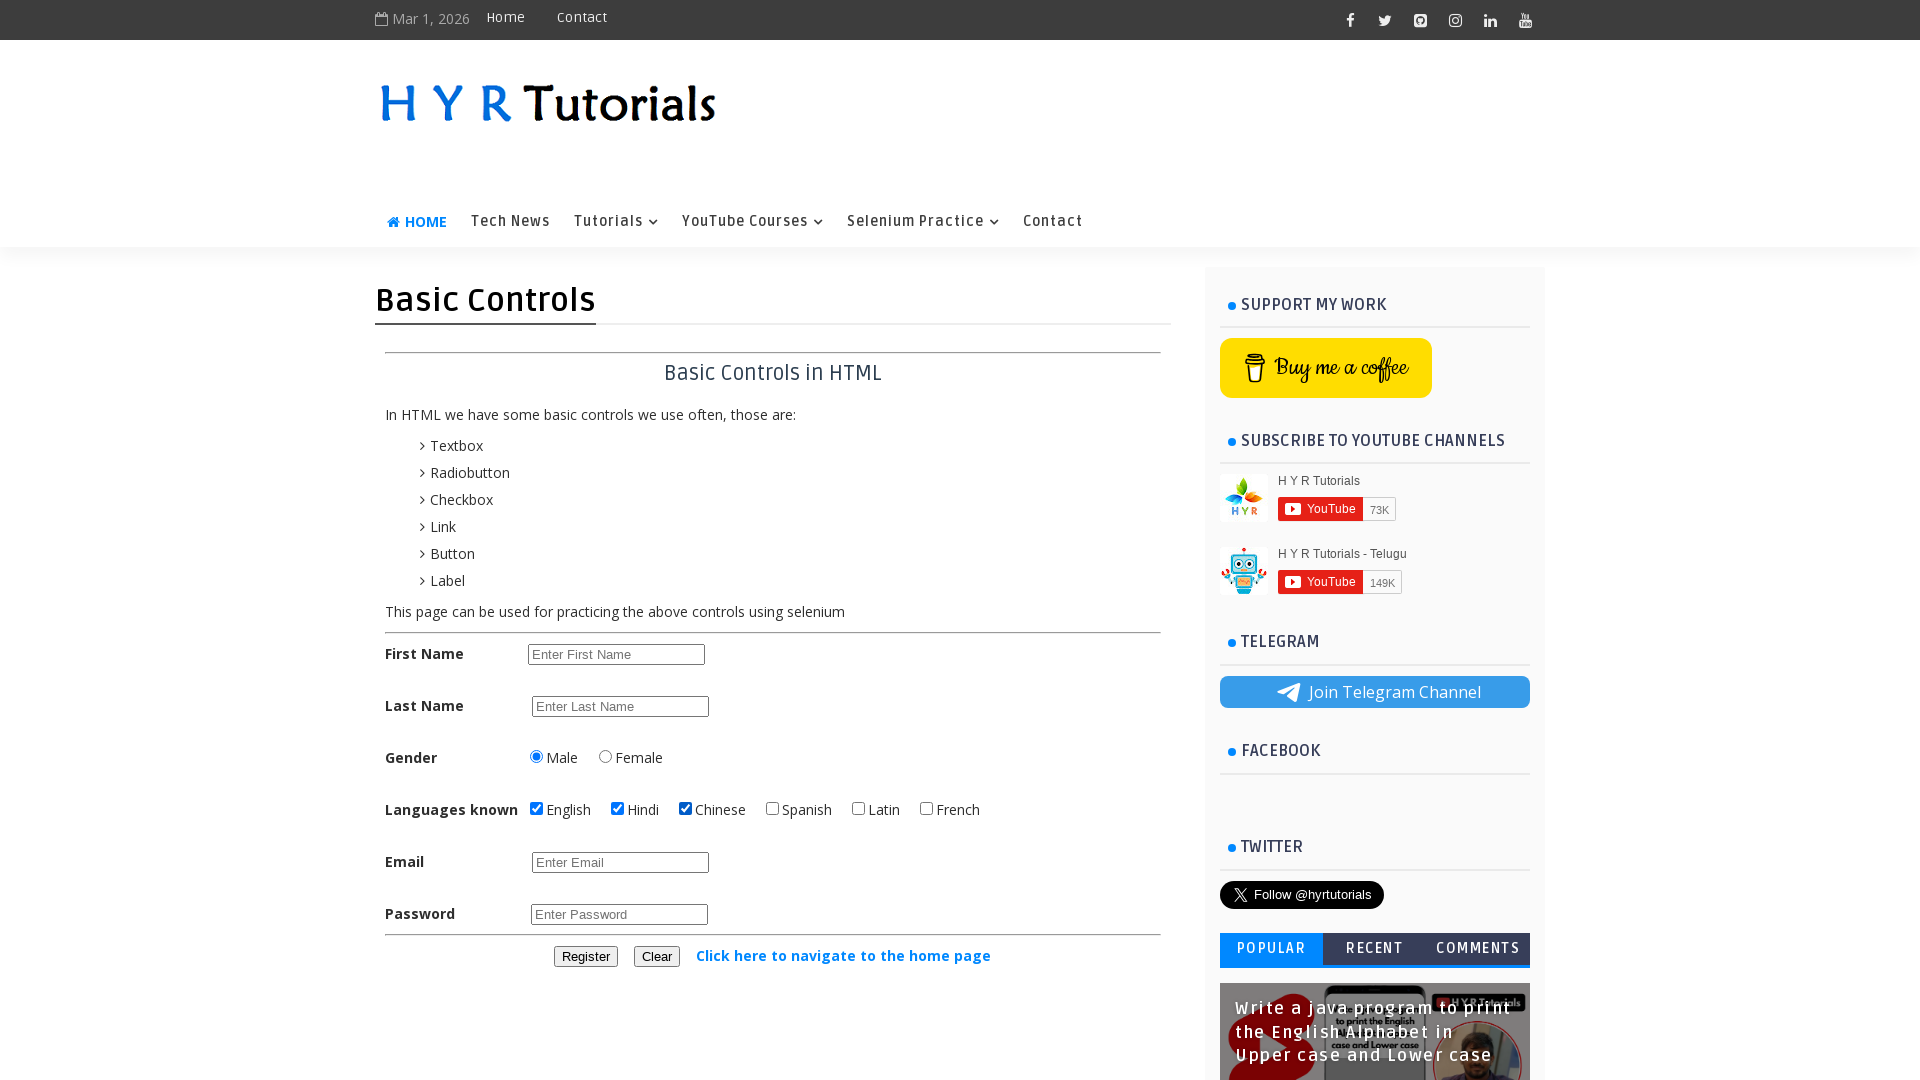

Clicked checkbox 4 to select it at (772, 808) on input[type='checkbox'] >> nth=3
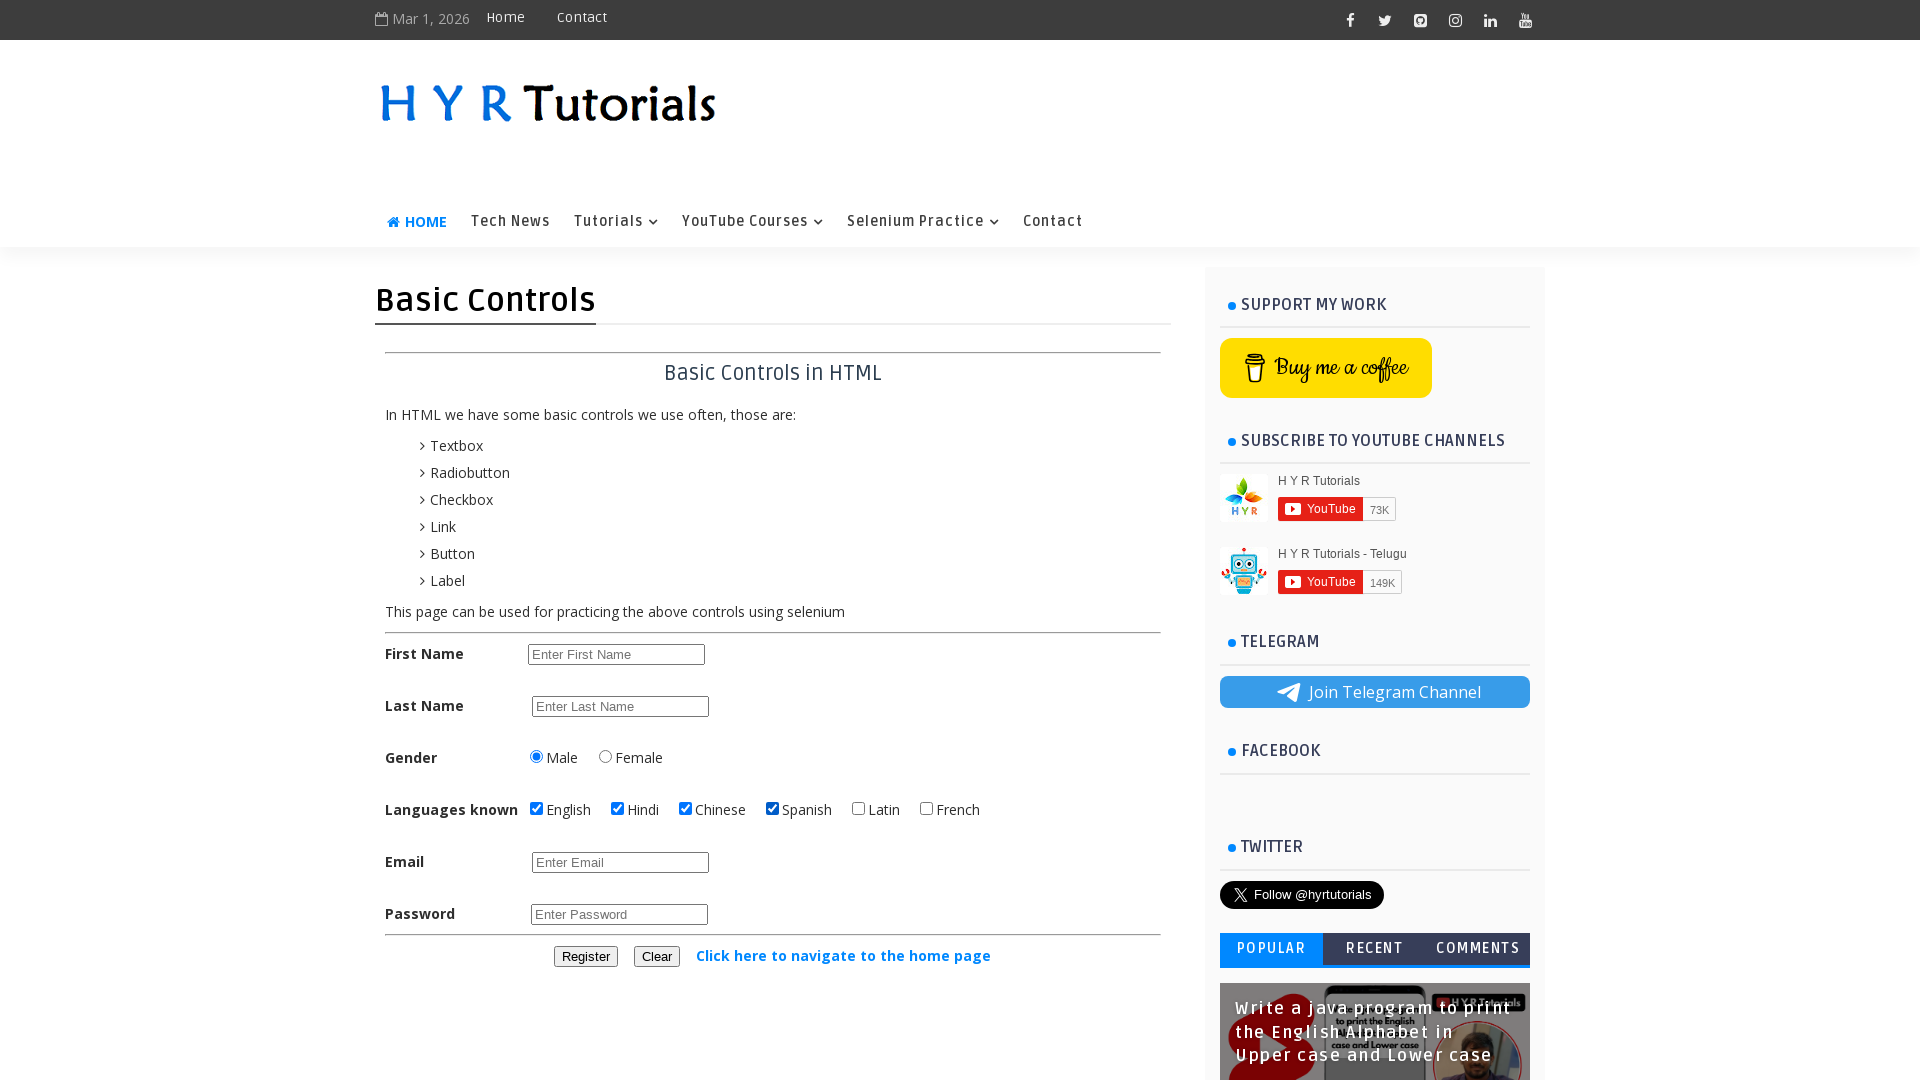

Clicked checkbox 5 to select it at (858, 808) on input[type='checkbox'] >> nth=4
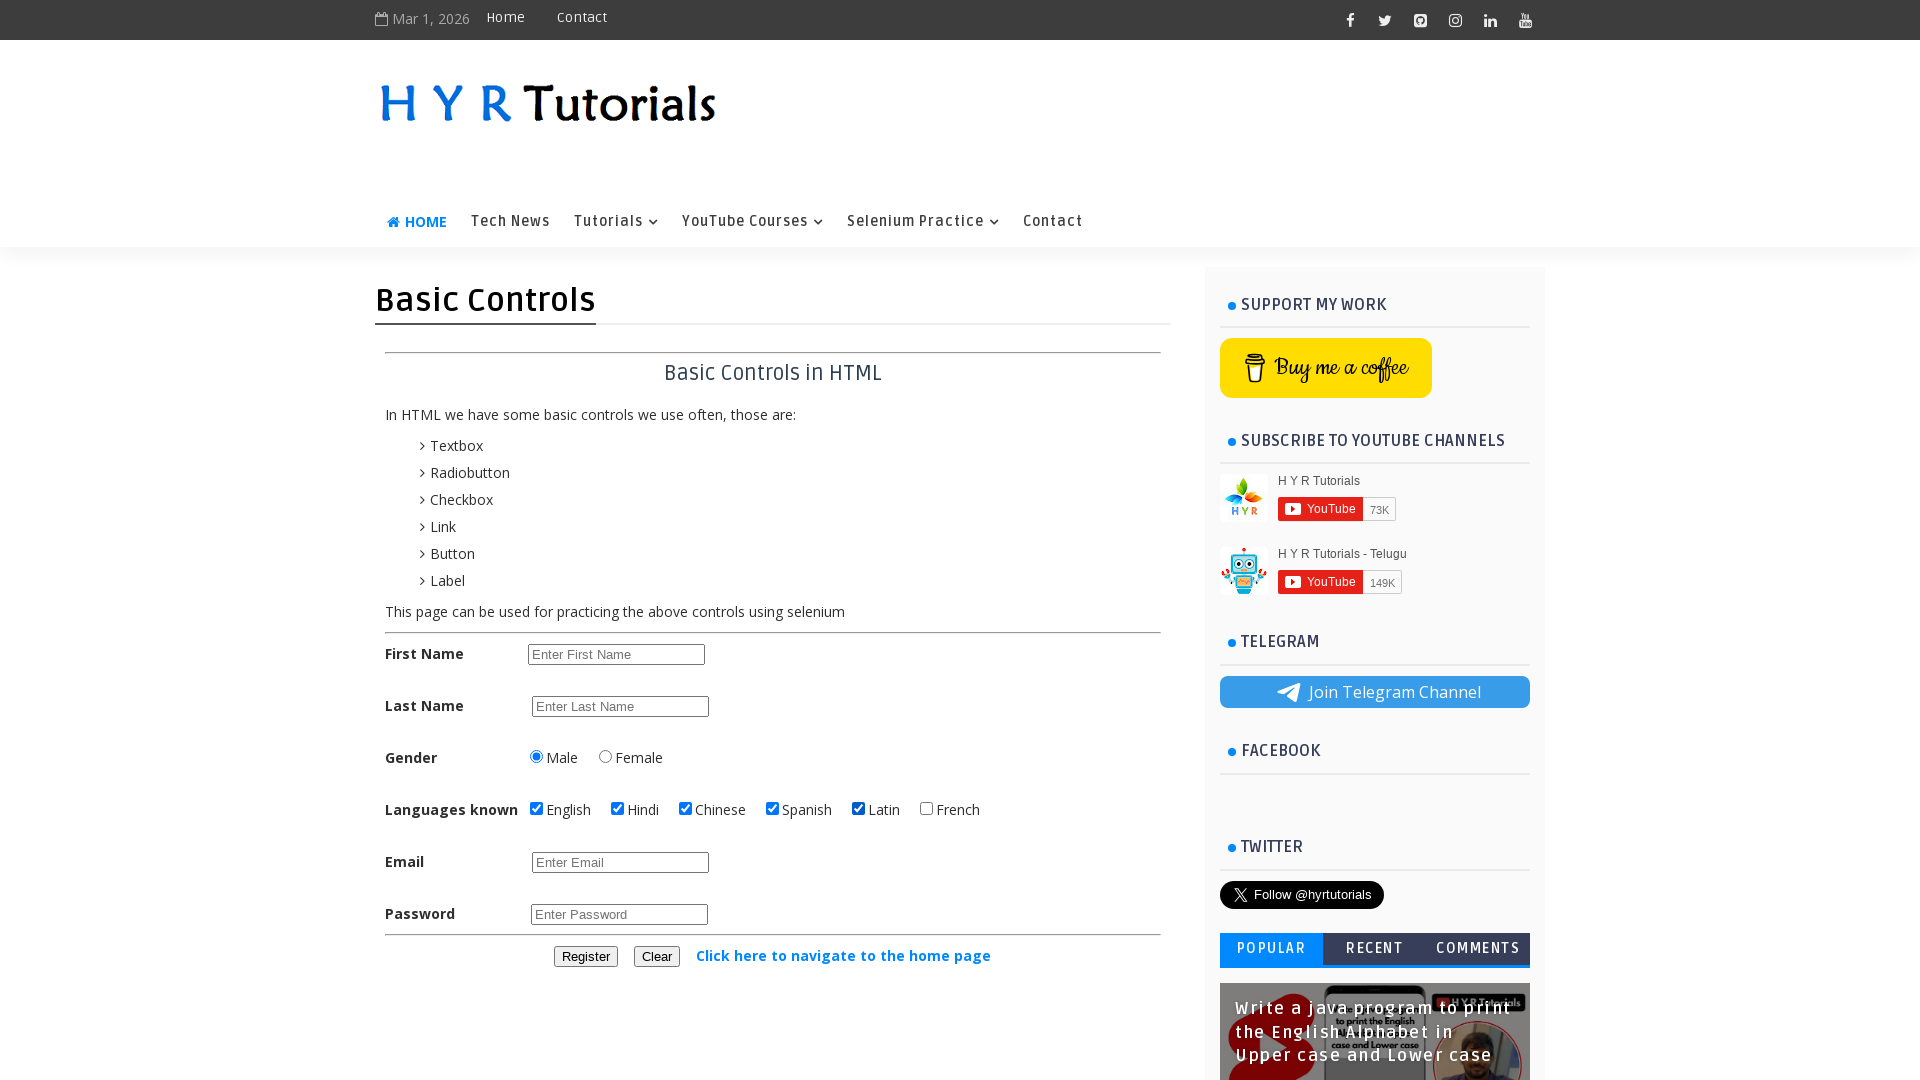

Clicked checkbox 6 to select it at (926, 808) on input[type='checkbox'] >> nth=5
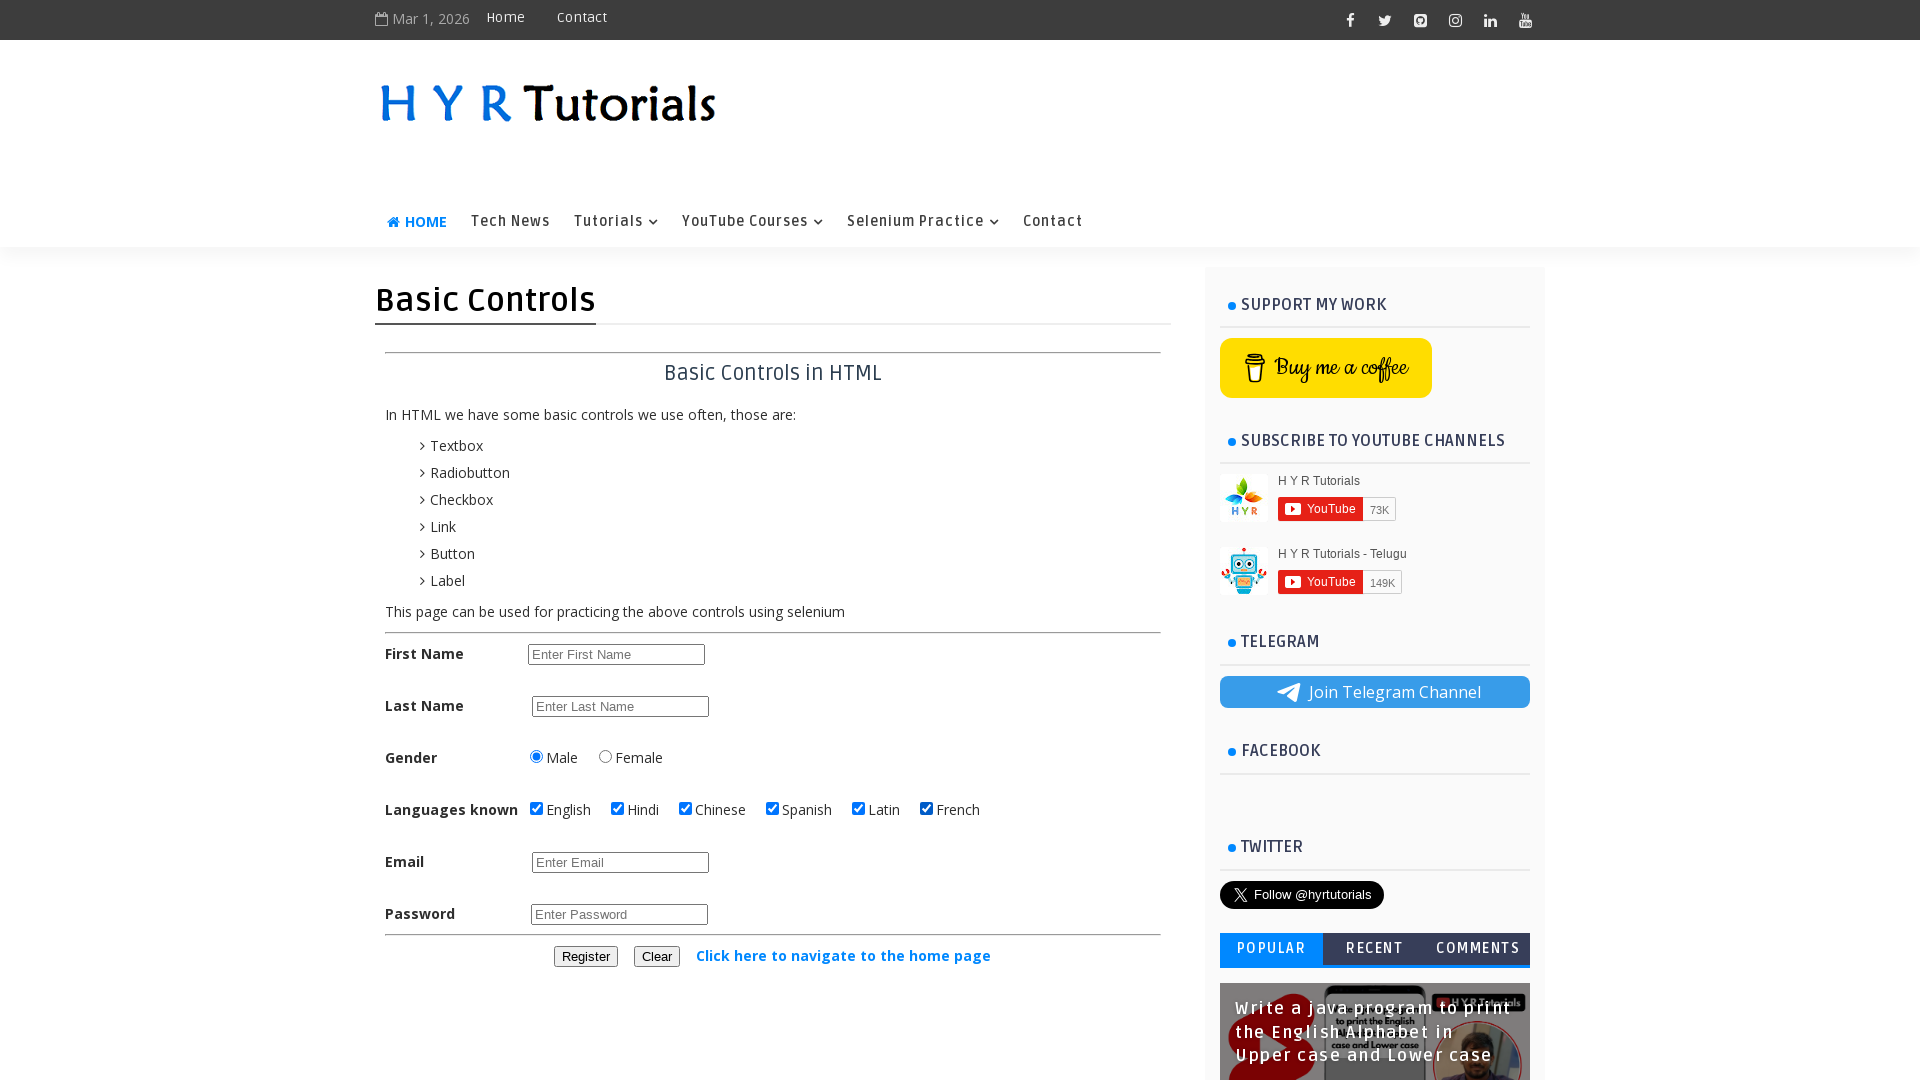

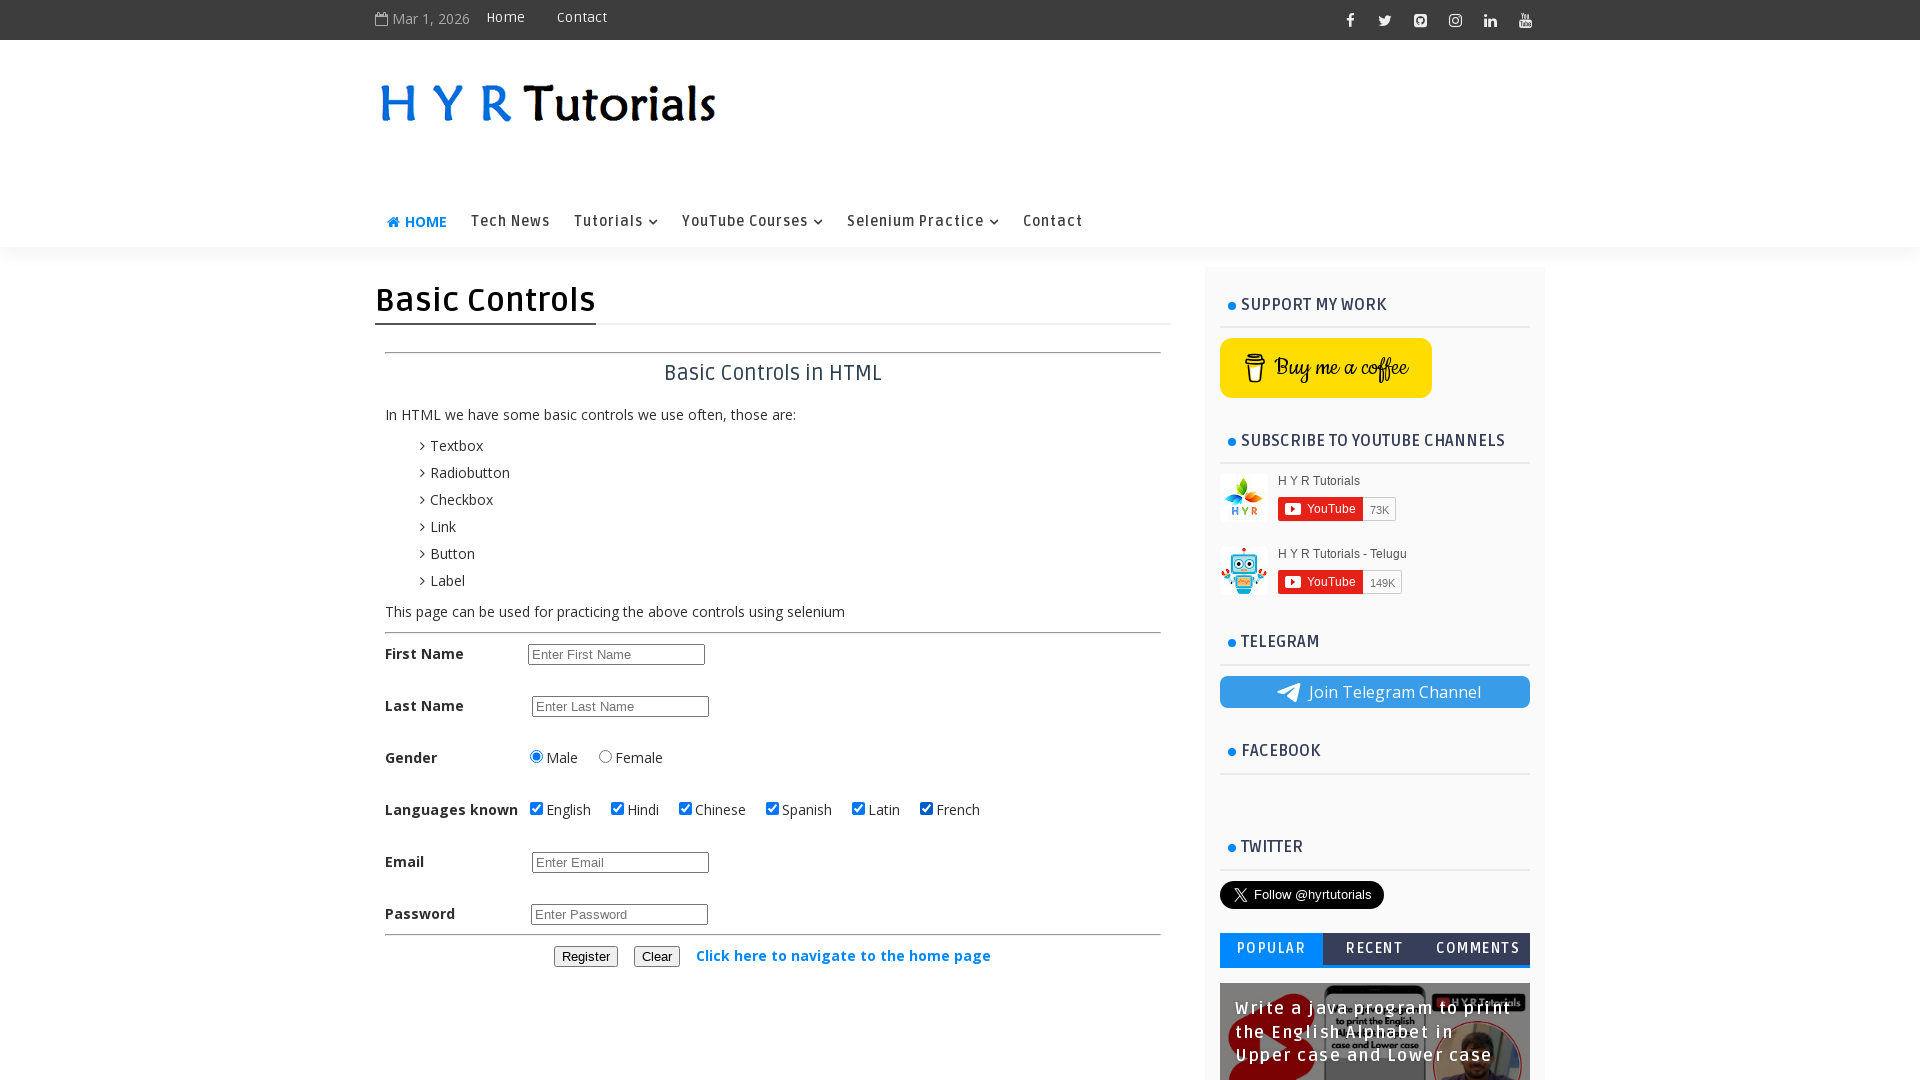